Tests JavaScript alert by clicking a specific preview button and handling the resulting alert

Starting URL: https://sweetalert.js.org/

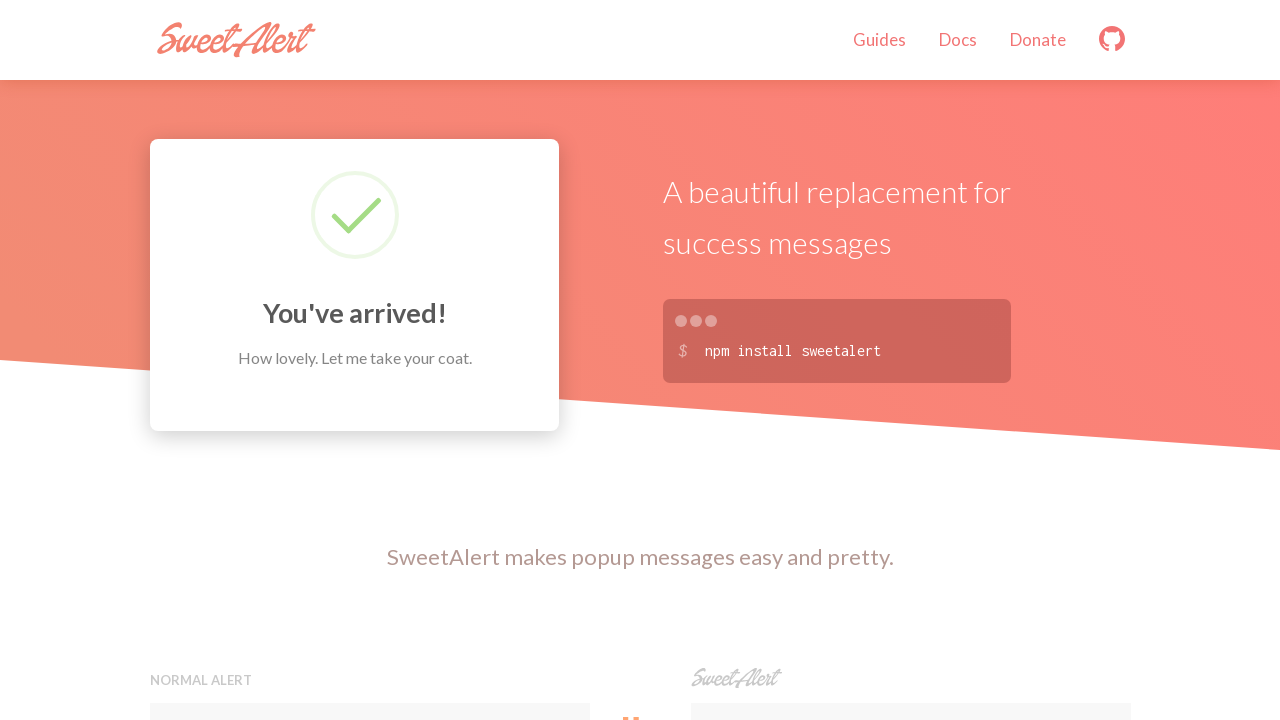

Clicked the Normal alert preview button at (370, 360) on xpath=//h5[contains(text(),'Normal alert')] //..//button
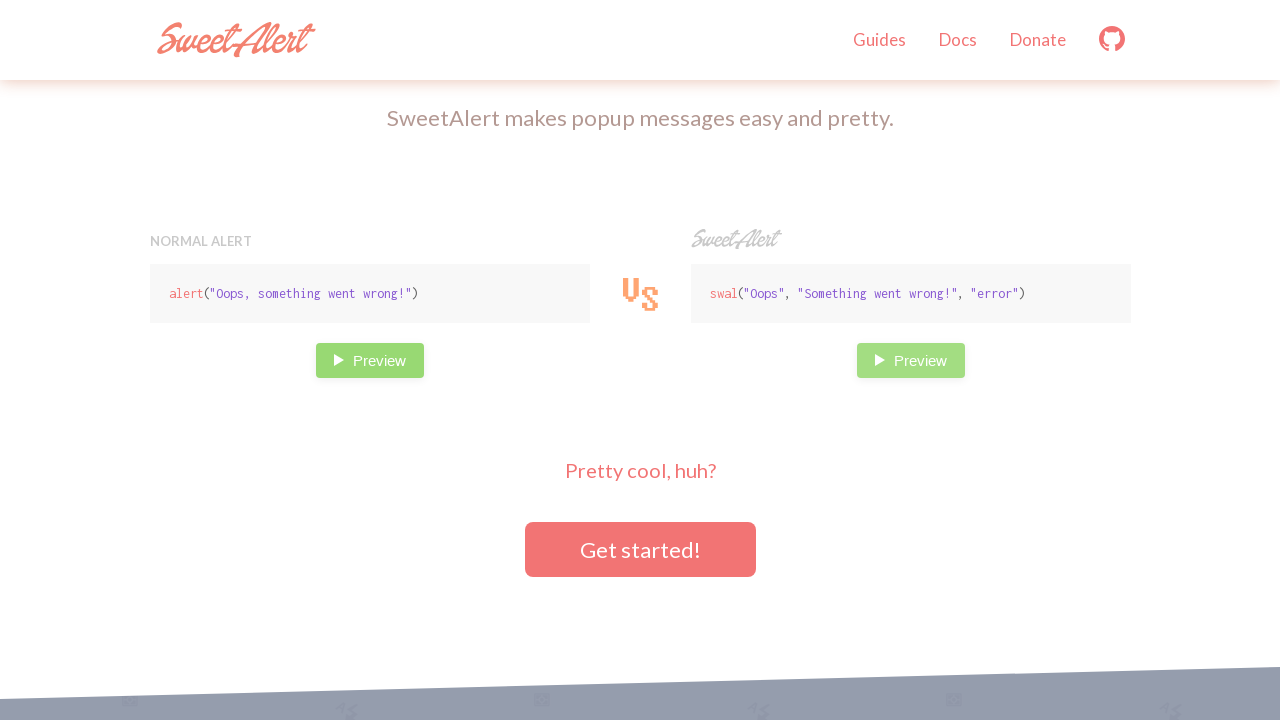

Set up dialog handler to accept JavaScript alerts
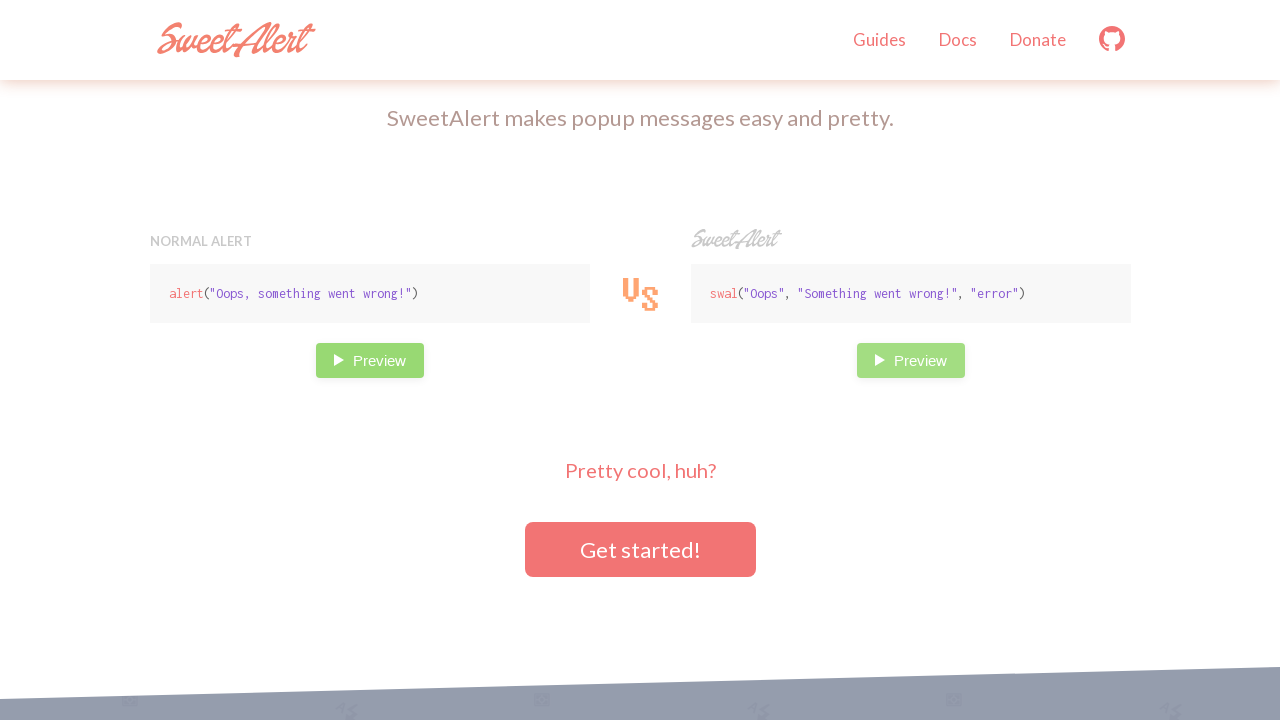

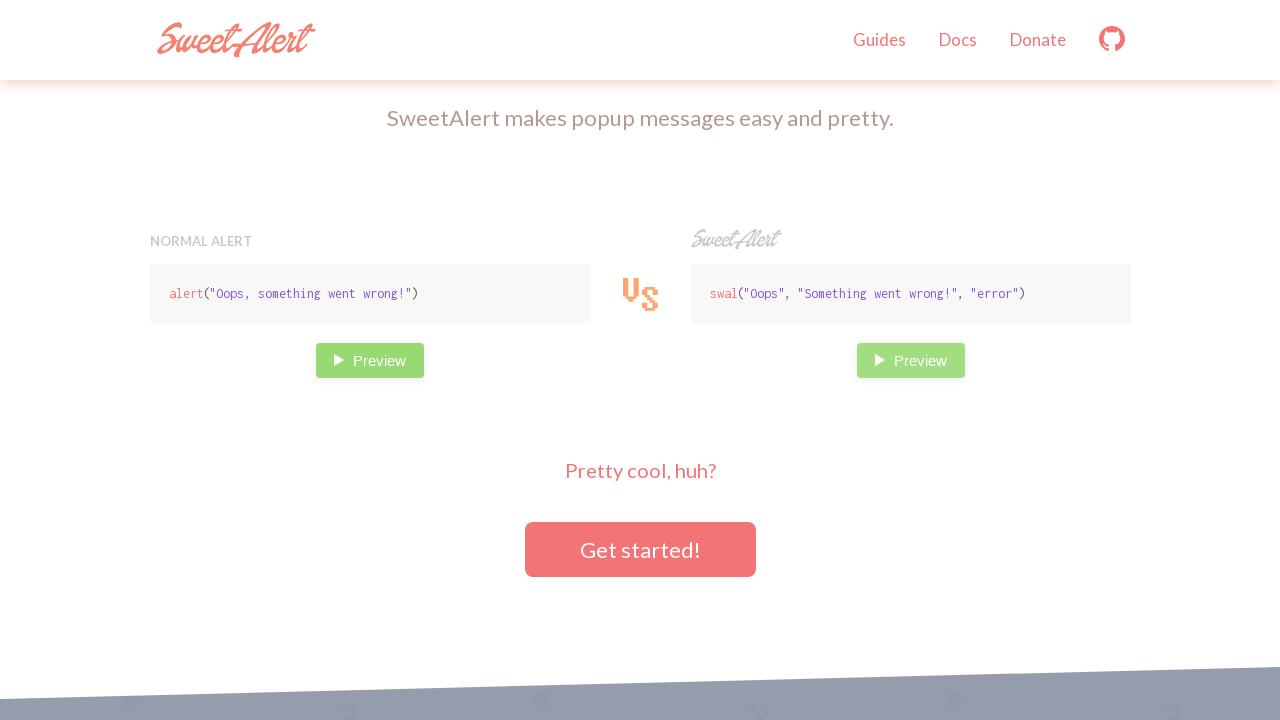